Automates a math quiz by reading a variable x from the page, calculating log(|12*sin(x)|), filling in the answer, selecting checkbox and radio button options, and submitting the form.

Starting URL: http://suninjuly.github.io/math.html

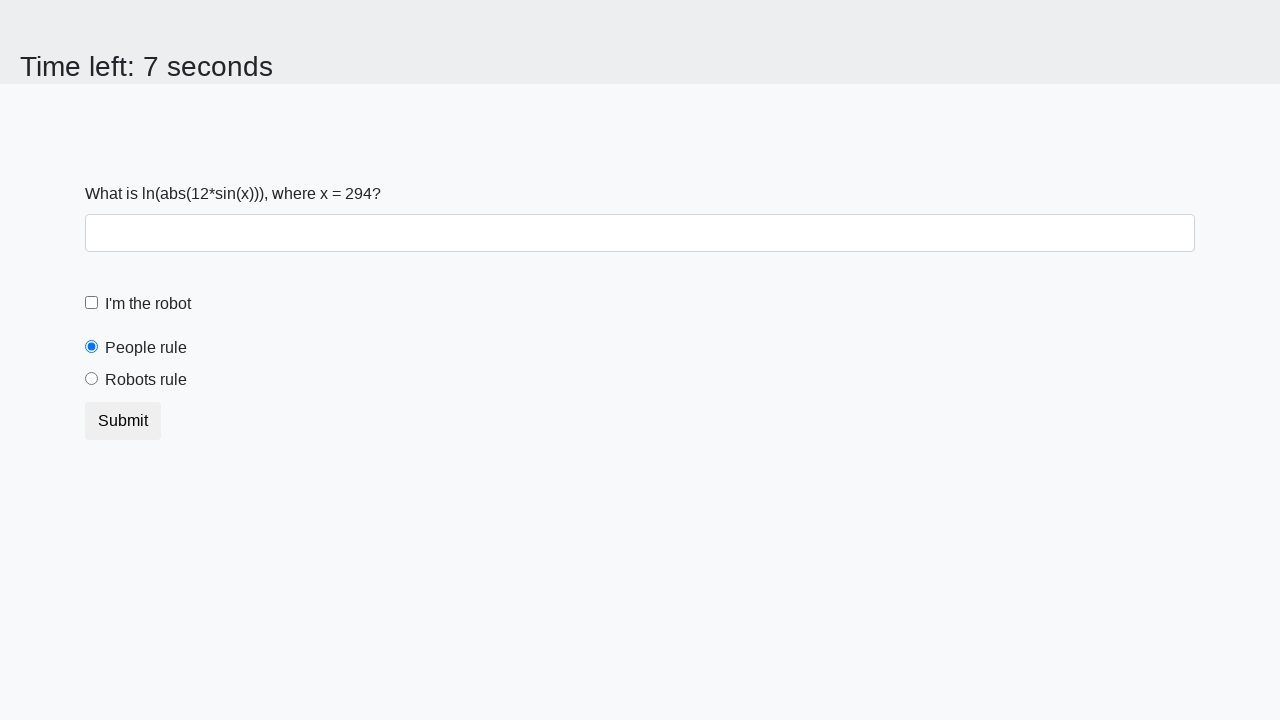

Located the x value element on the page
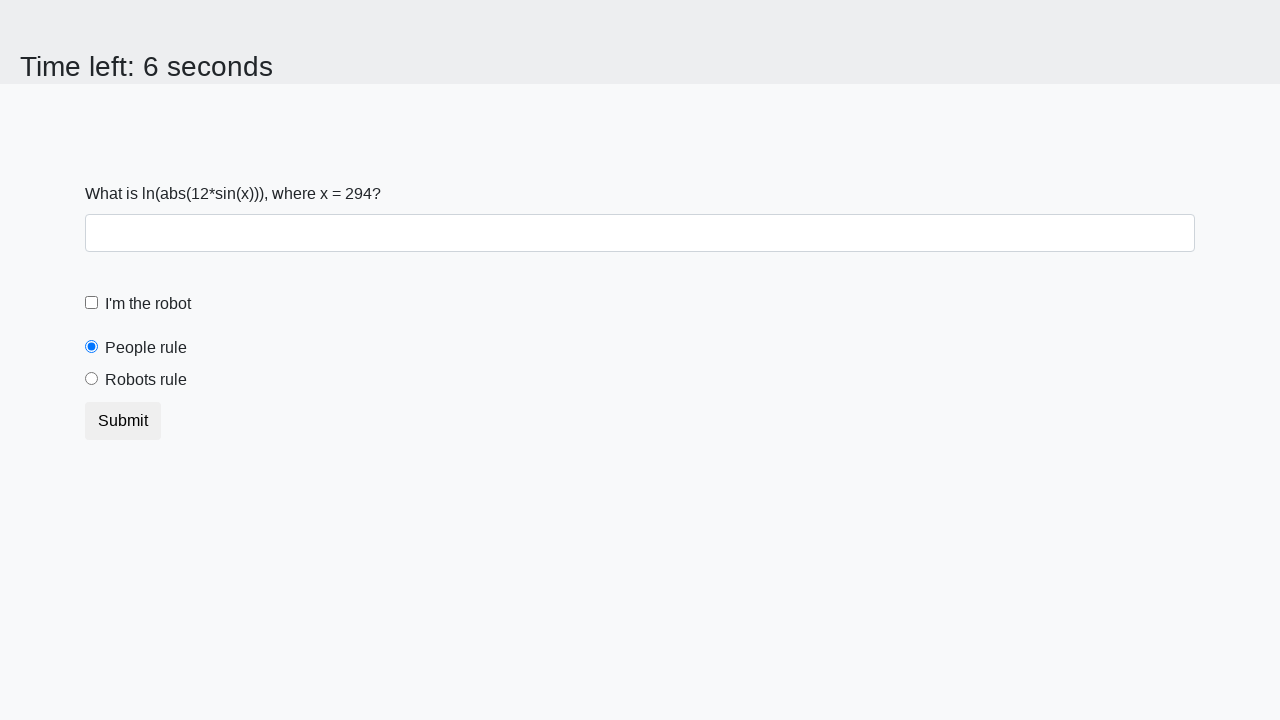

Retrieved text content from x value element
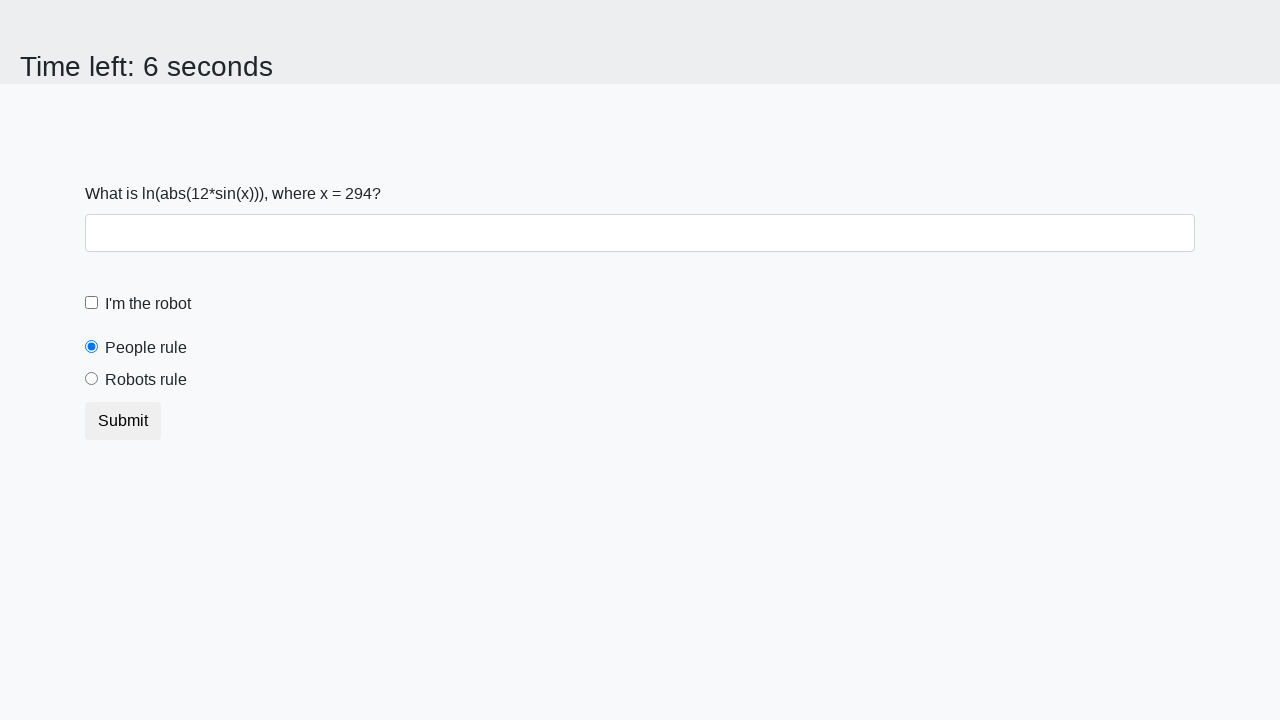

Parsed x value as float: 294.0
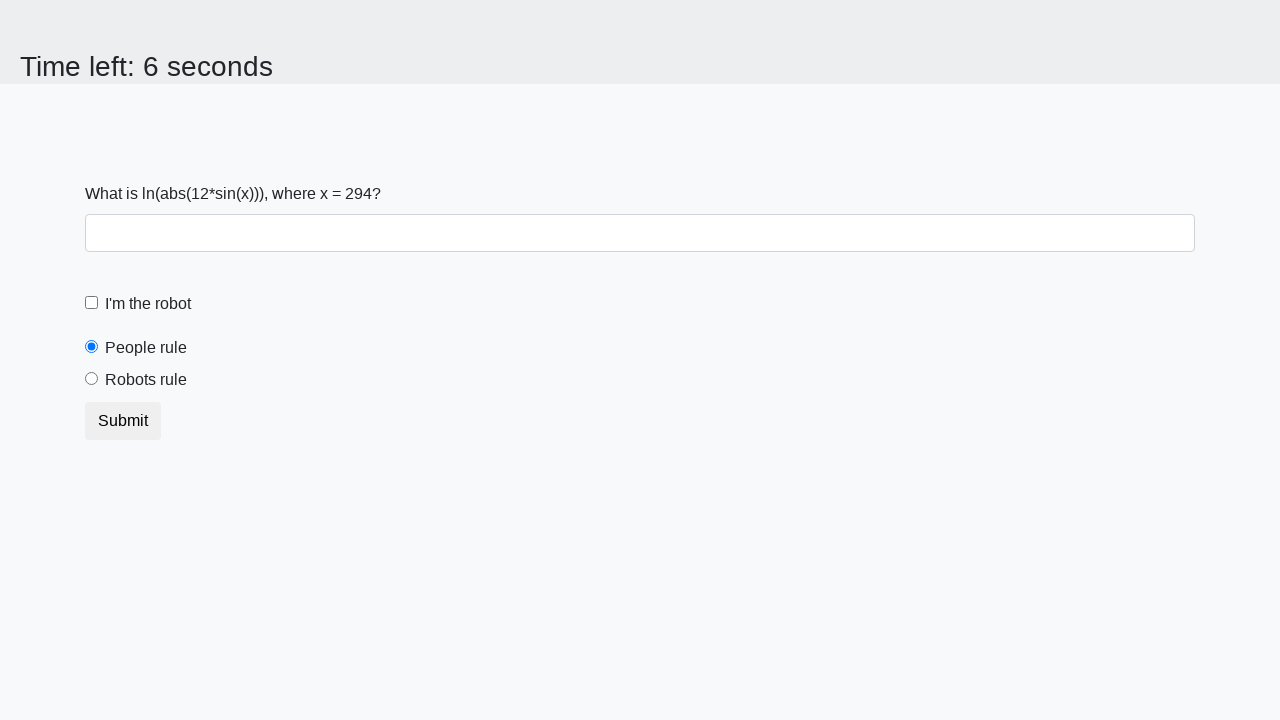

Calculated log(|12*sin(x)|) = 2.4504290590569813
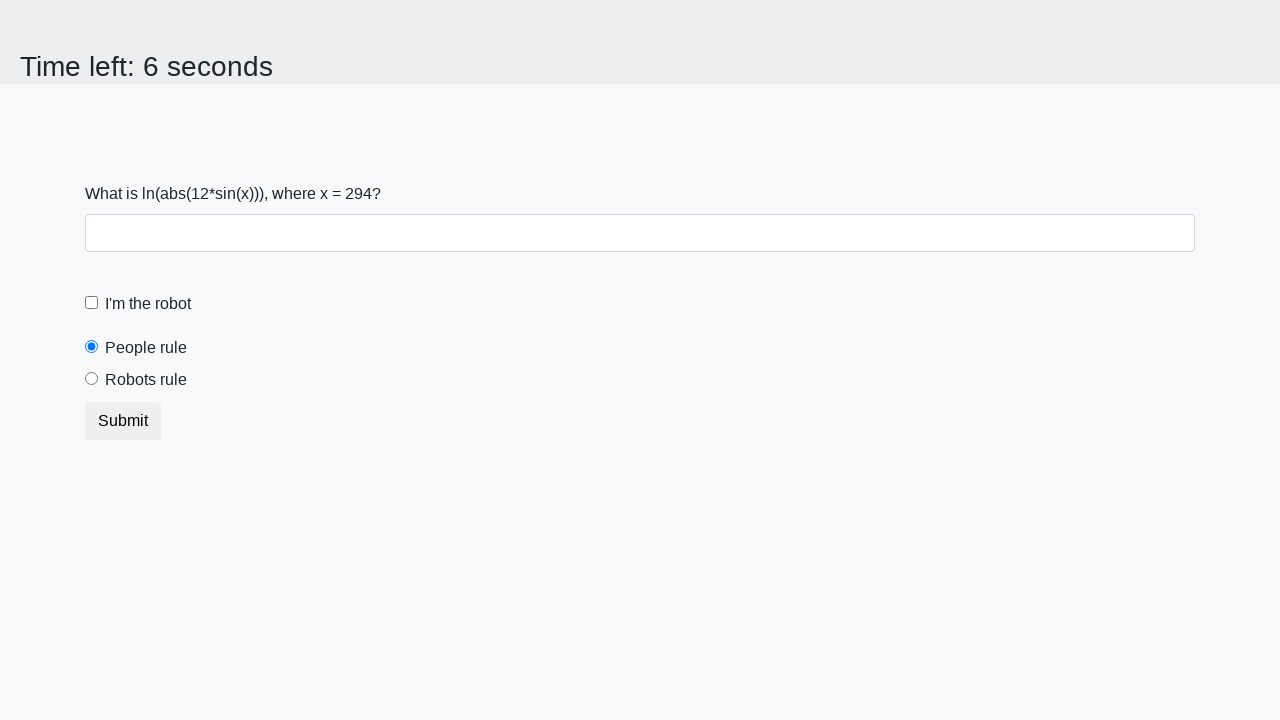

Filled answer field with calculated result: 2.4504290590569813 on #answer
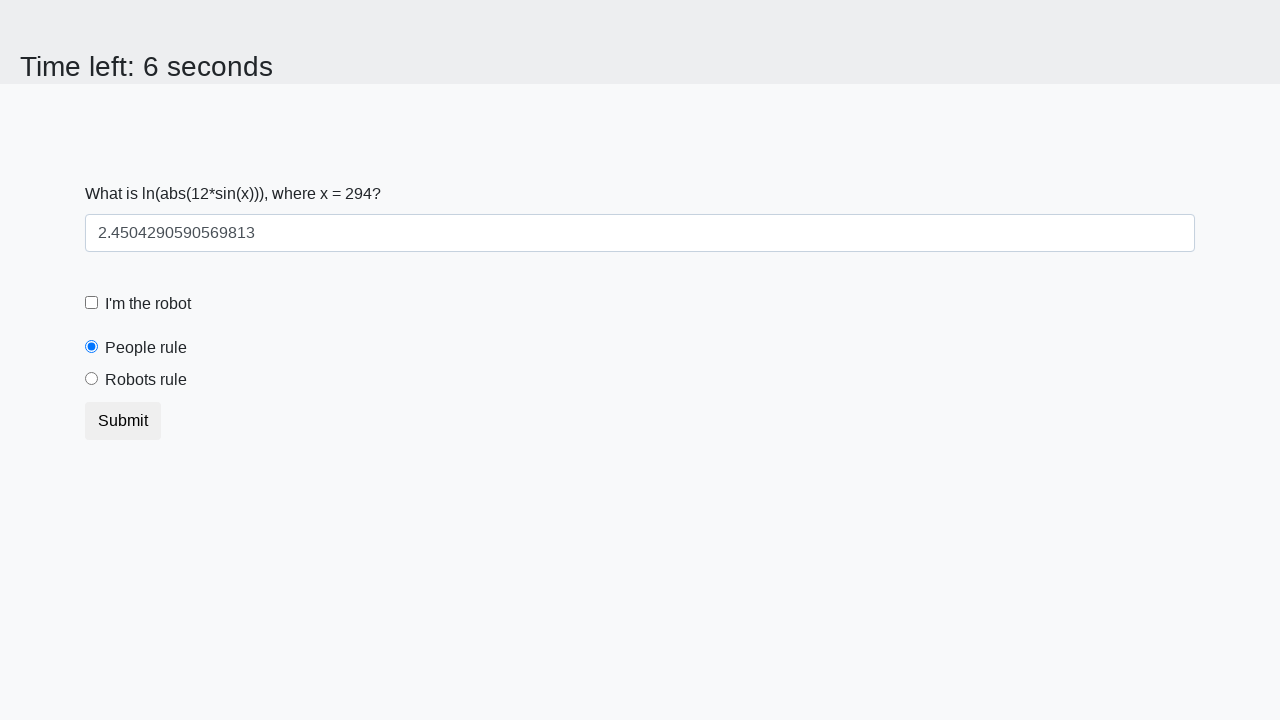

Clicked the 'I'm the robot' checkbox at (92, 303) on #robotCheckbox
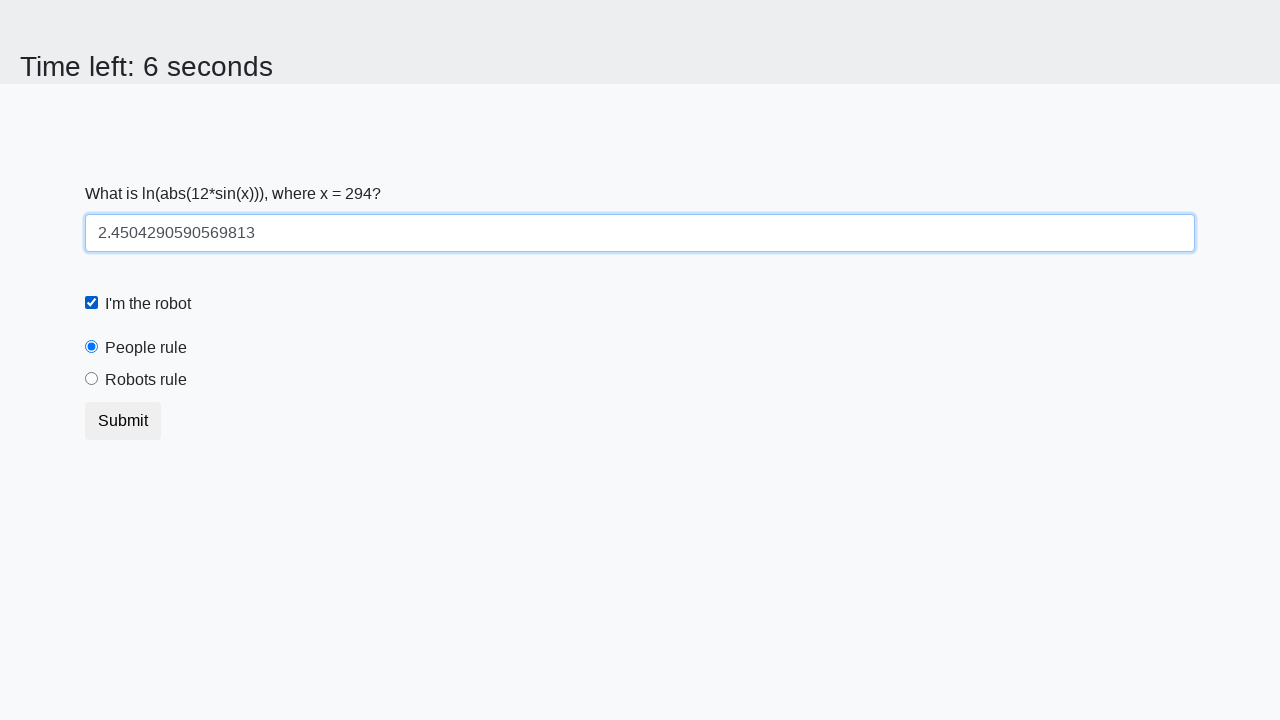

Clicked the 'Robots rule!' radio button at (92, 379) on #robotsRule
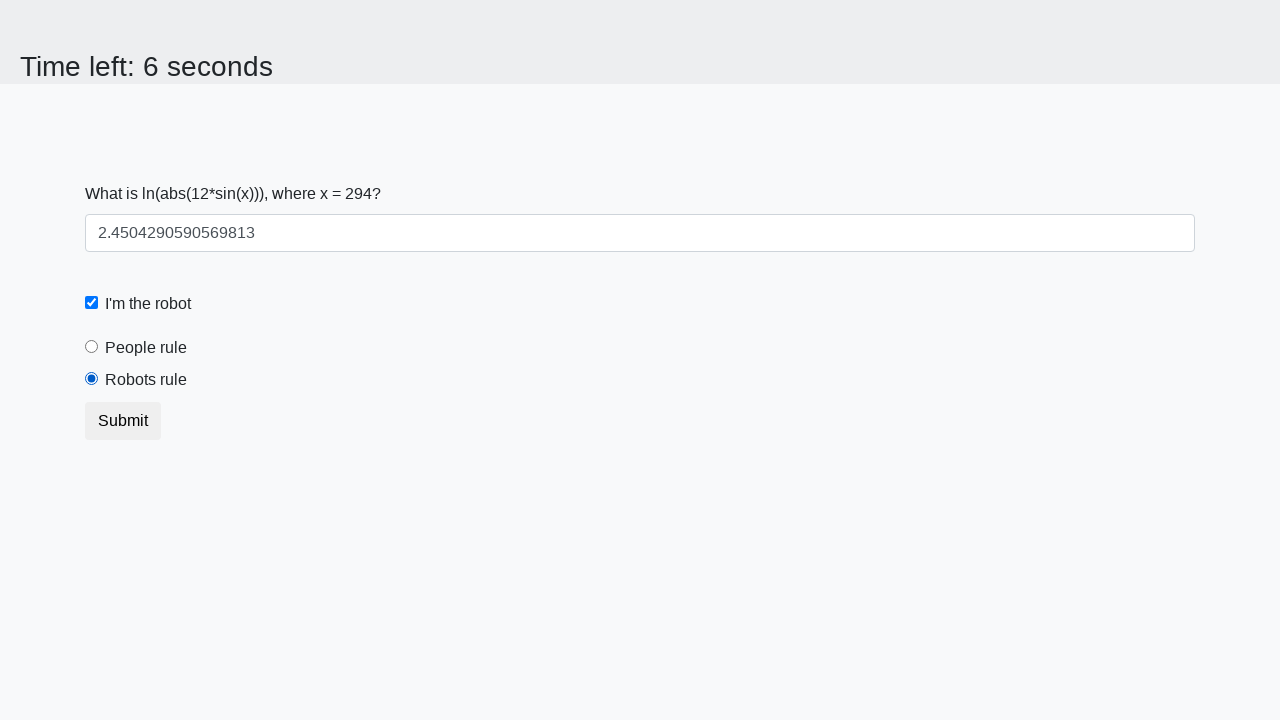

Clicked the Submit button to complete the quiz at (123, 421) on button.btn
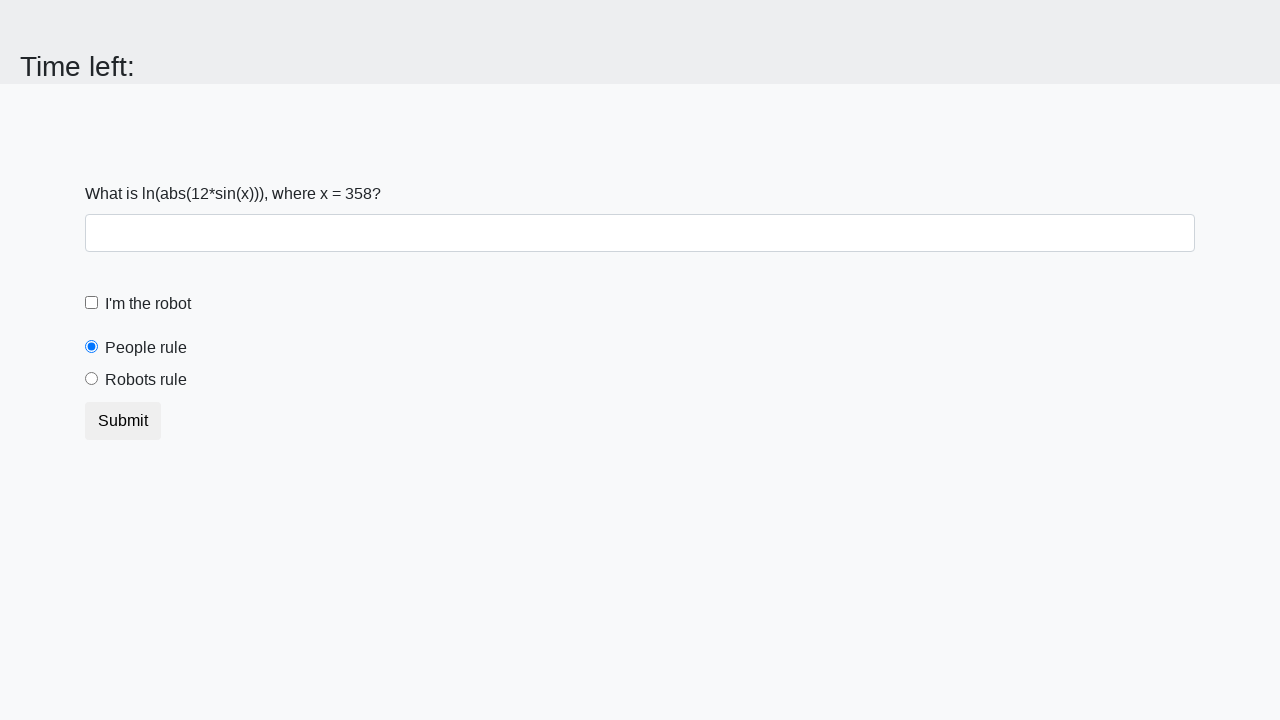

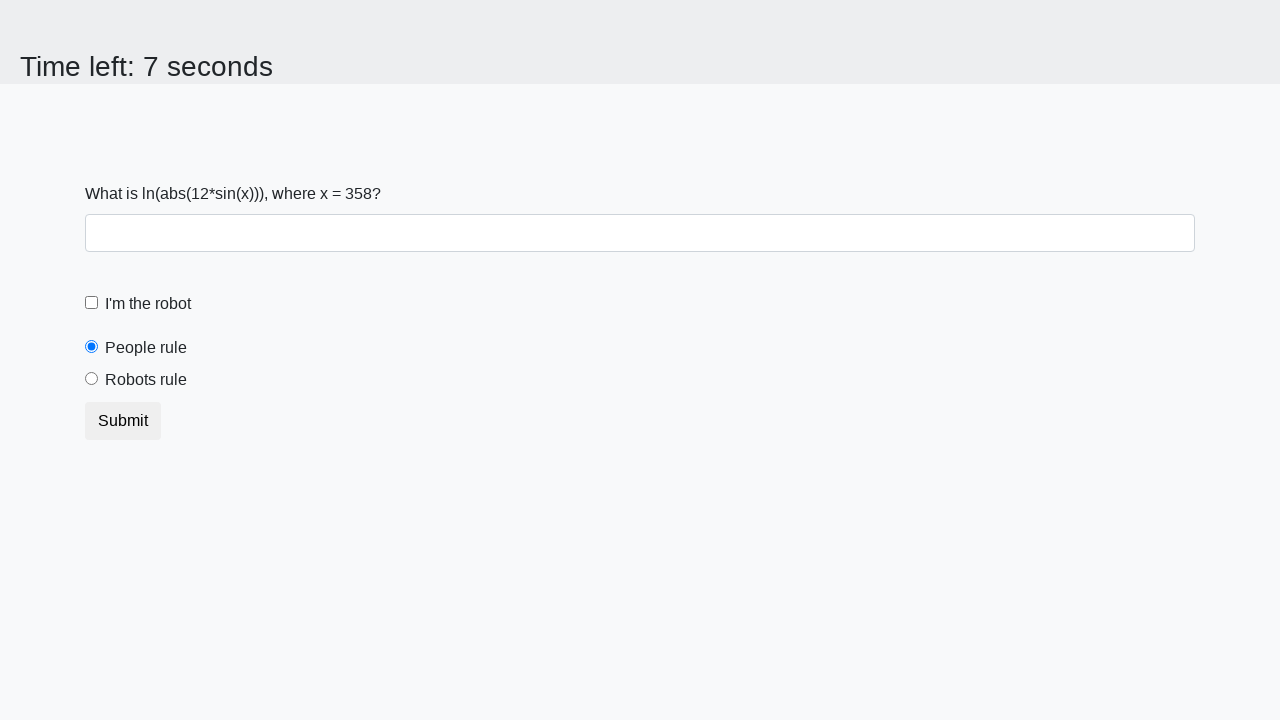